Tests that the Krushi Store homepage loads successfully and can be refreshed, verifying basic page accessibility.

Starting URL: https://www.krushistore.com/

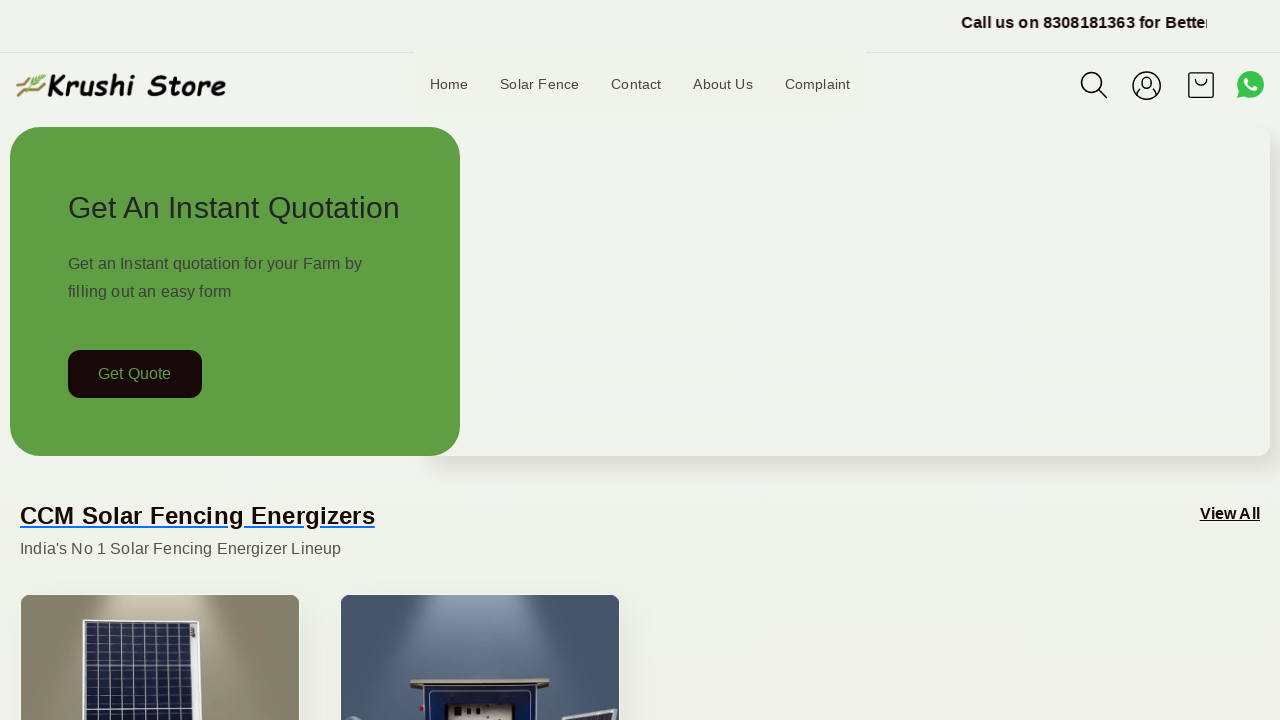

Krushi Store homepage loaded successfully
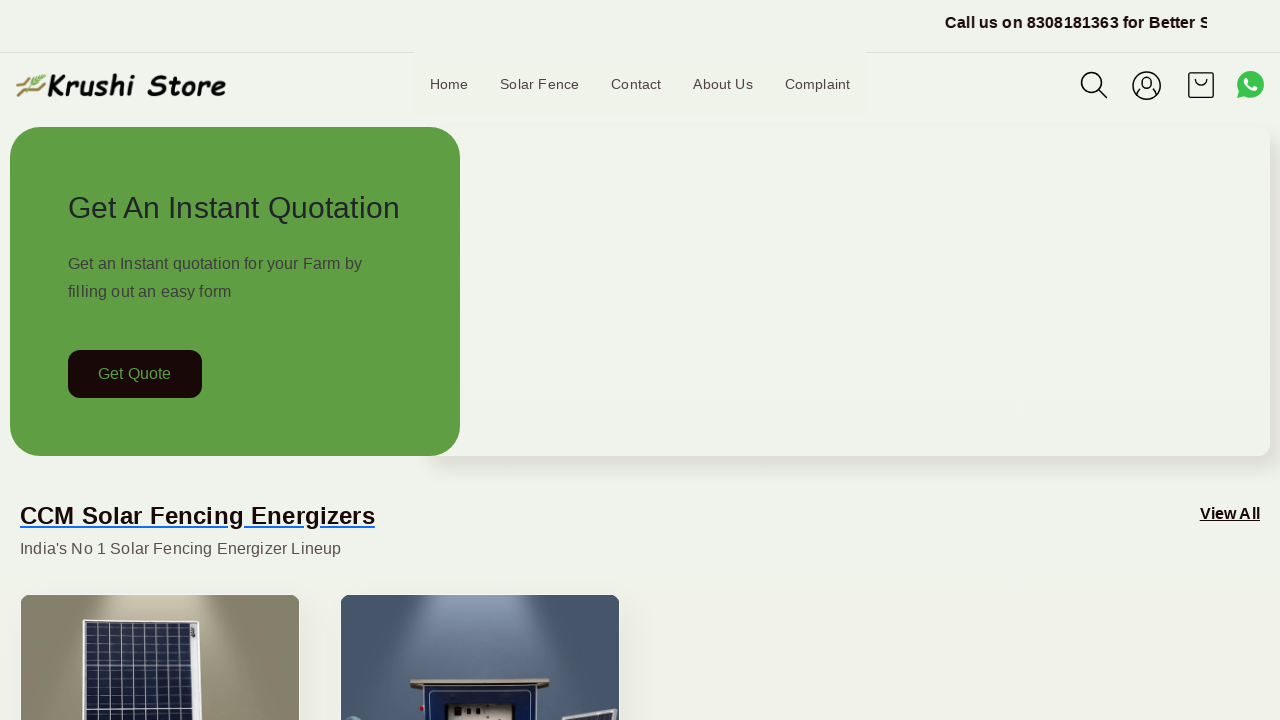

Page refreshed to verify reloadability
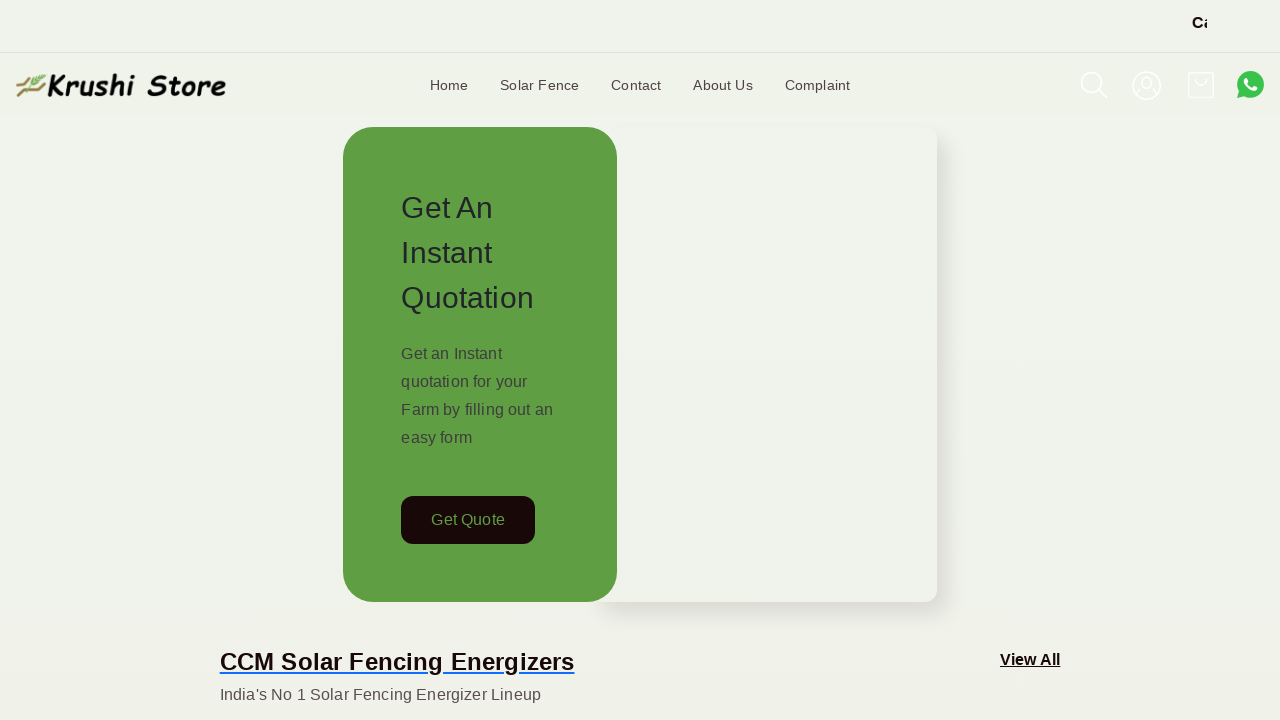

Refreshed Krushi Store homepage loaded successfully
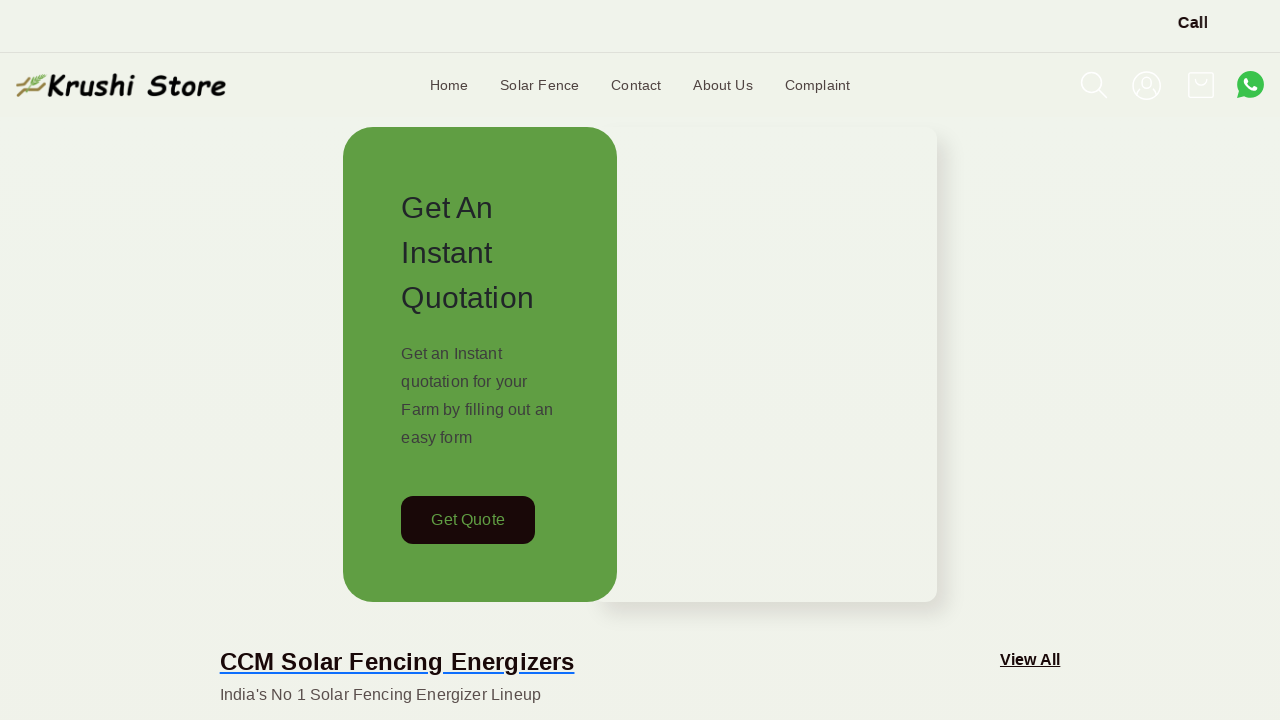

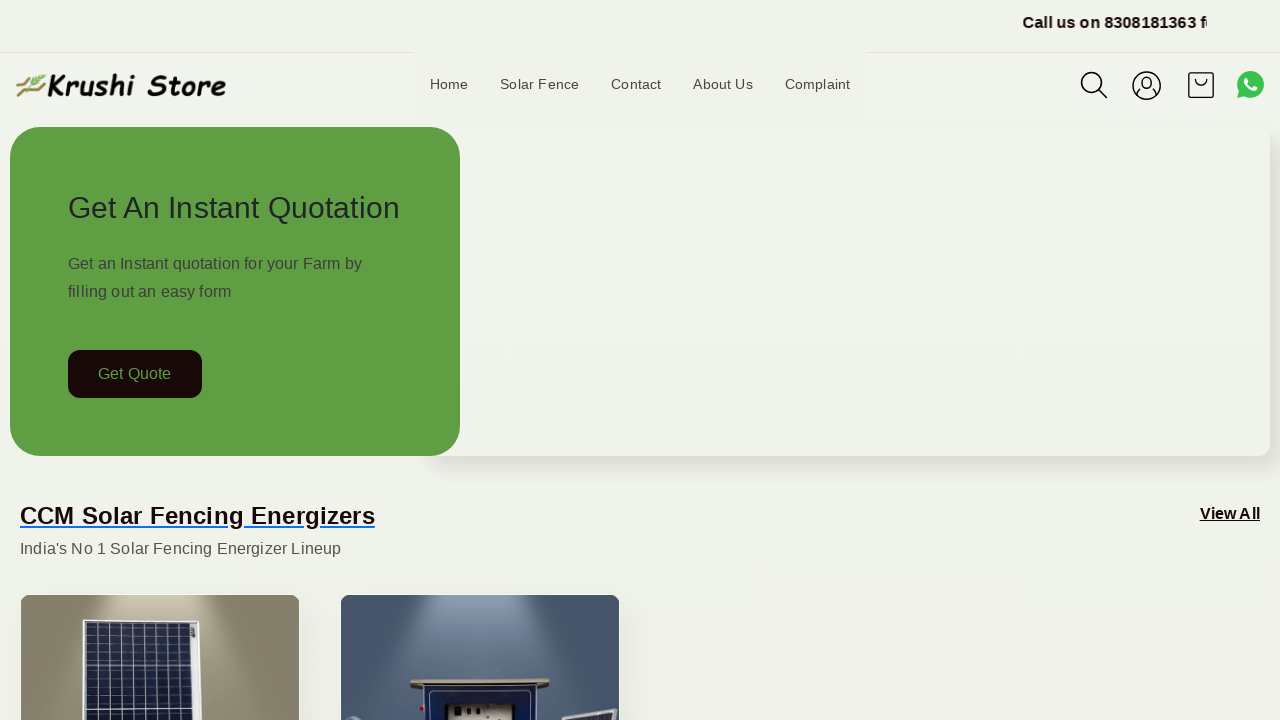